Tests DuckDuckGo search functionality by entering "selenide" query and verifying results contain selenide.org

Starting URL: https://duckduckgo.com/

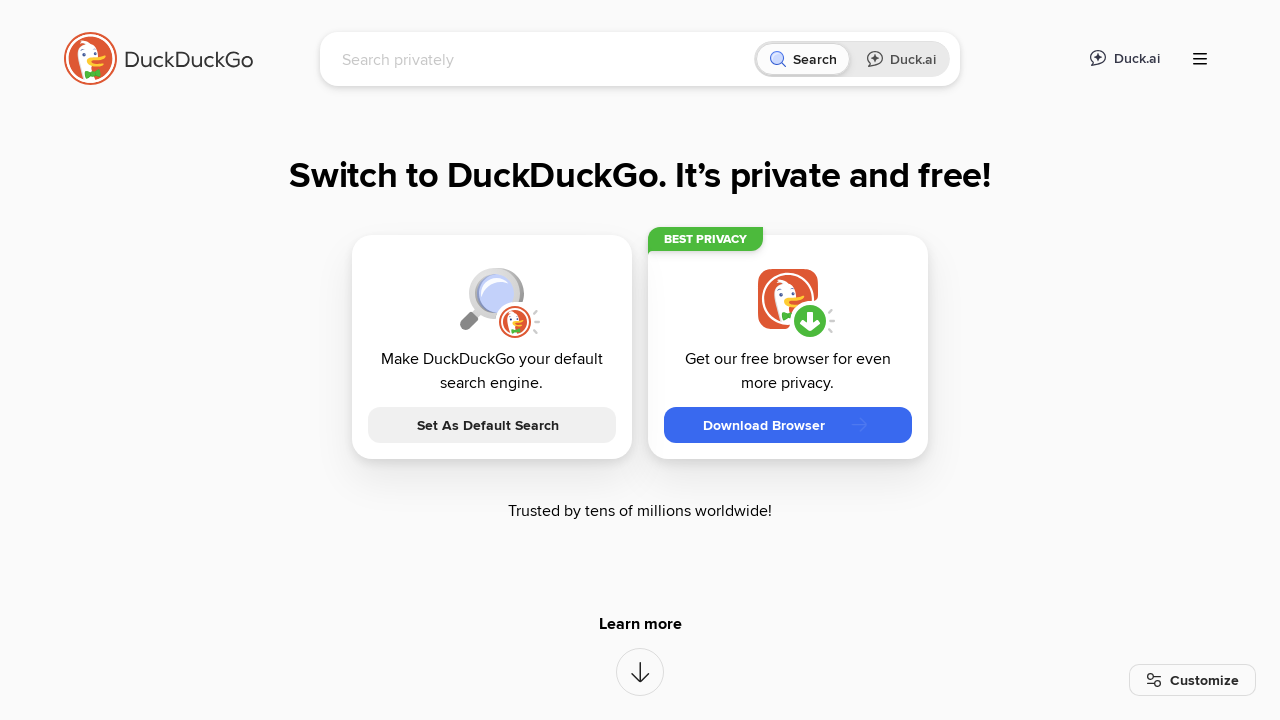

Filled search box with 'selenide' query on input[name='q']
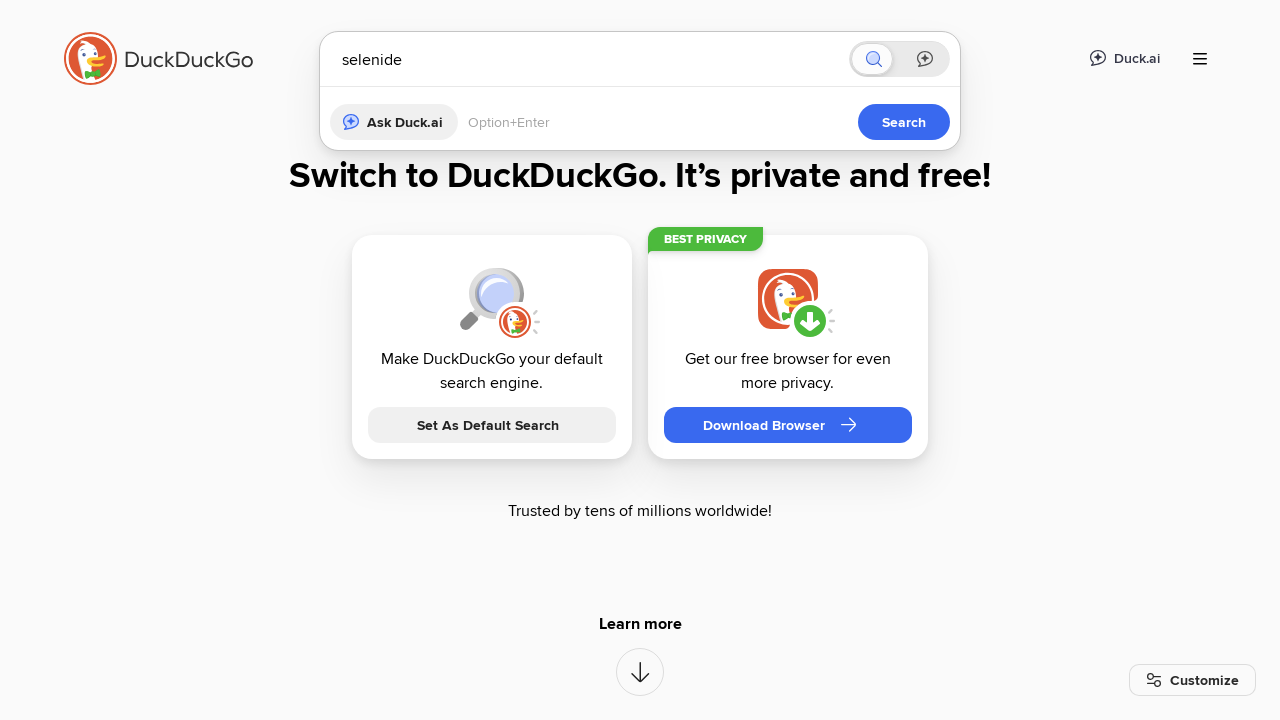

Pressed Enter to submit search query on input[name='q']
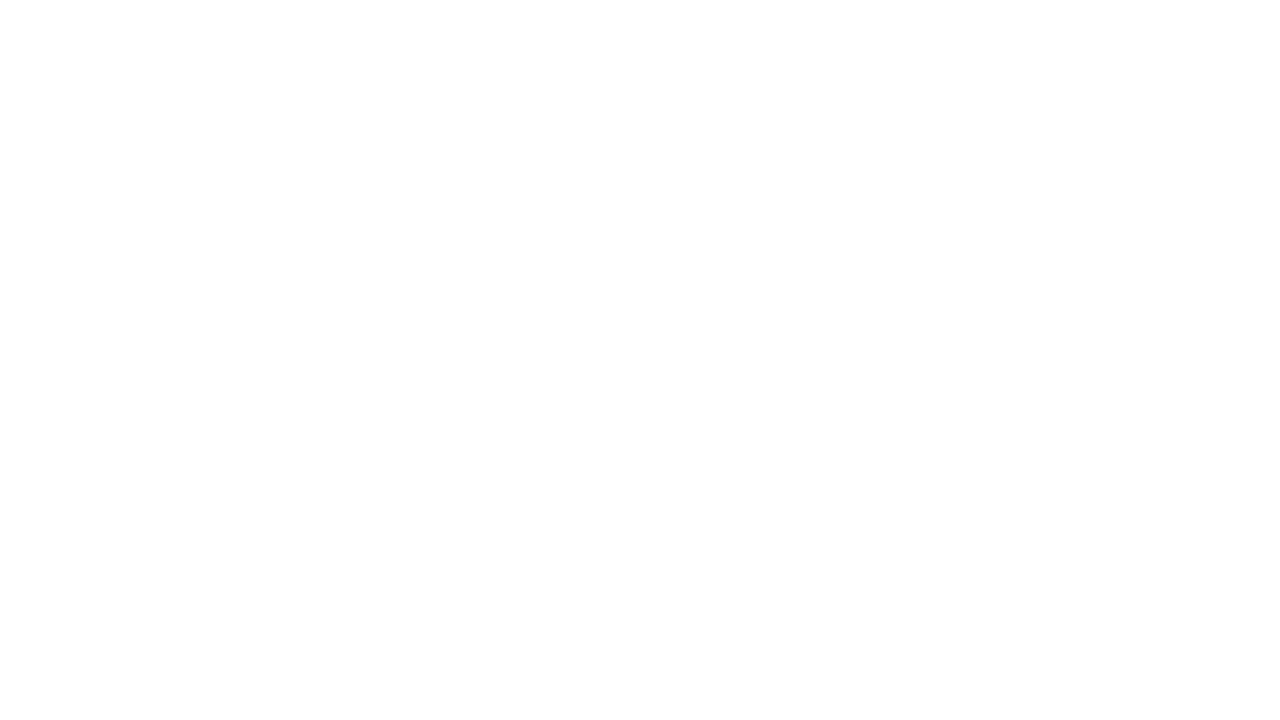

Search results loaded successfully
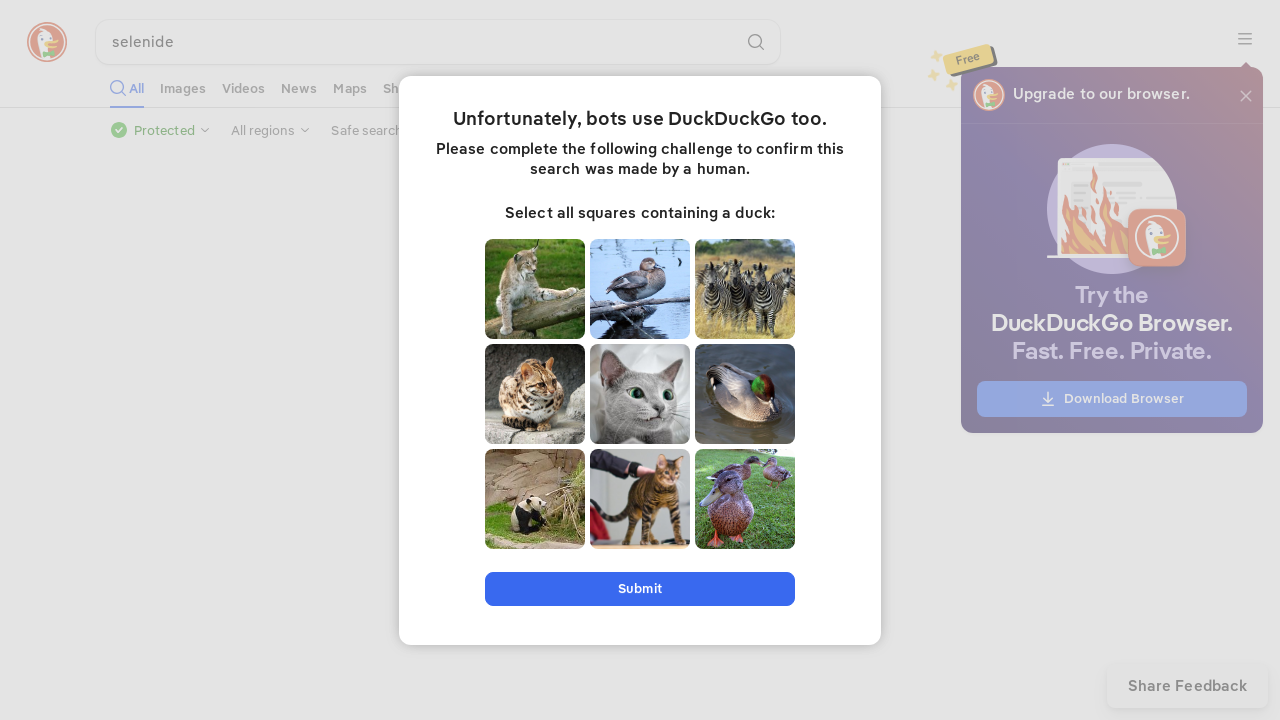

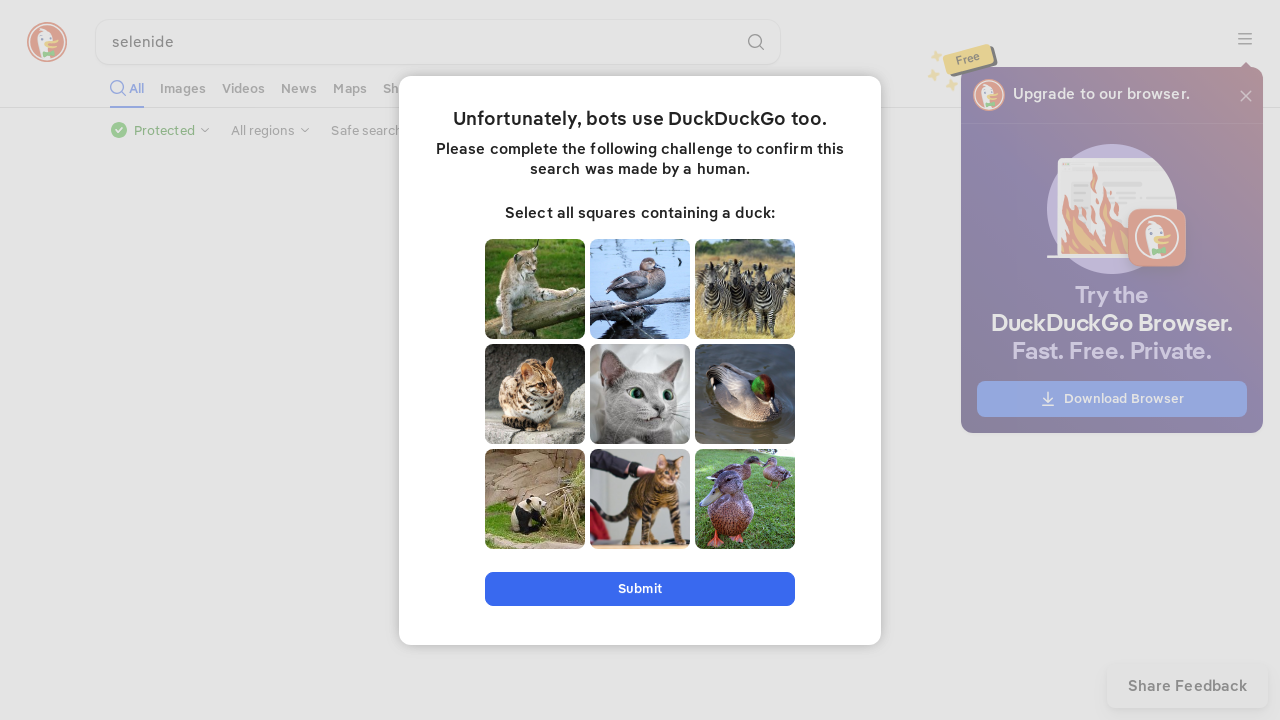